Tests sequential key press input simulation with delay between characters.

Starting URL: https://zimaev.github.io/text_input/

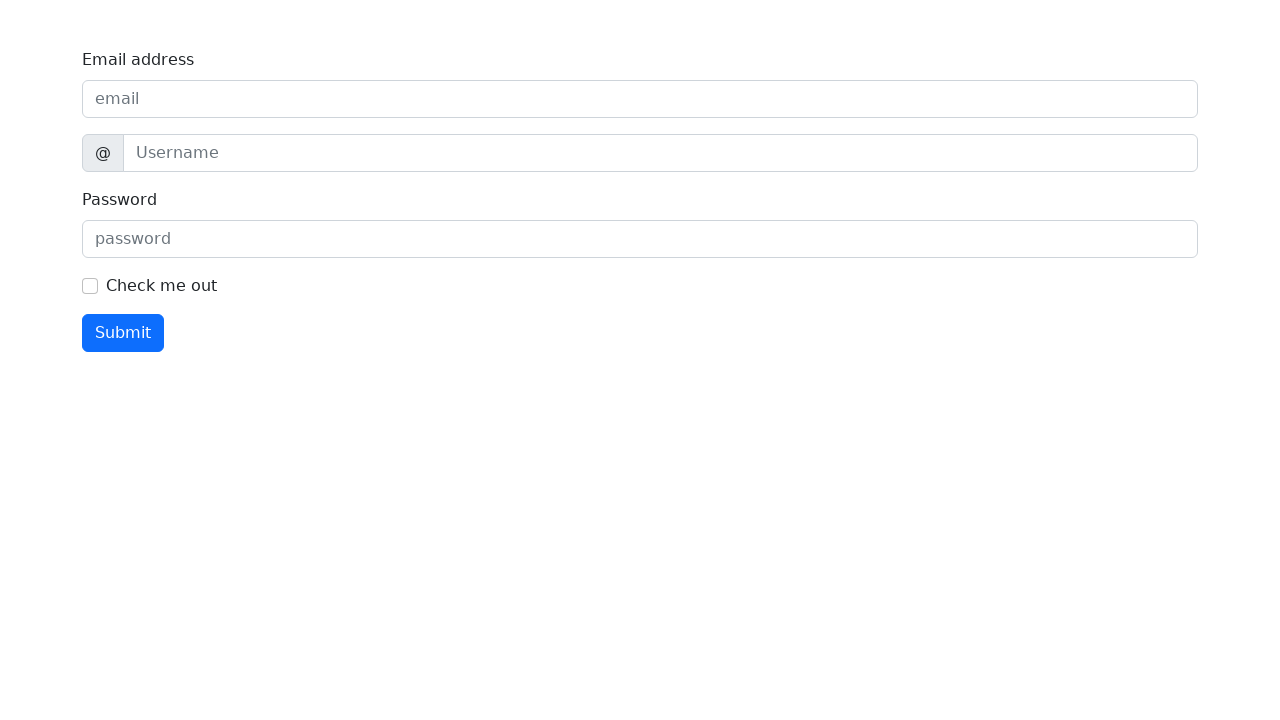

Navigated to text input test page
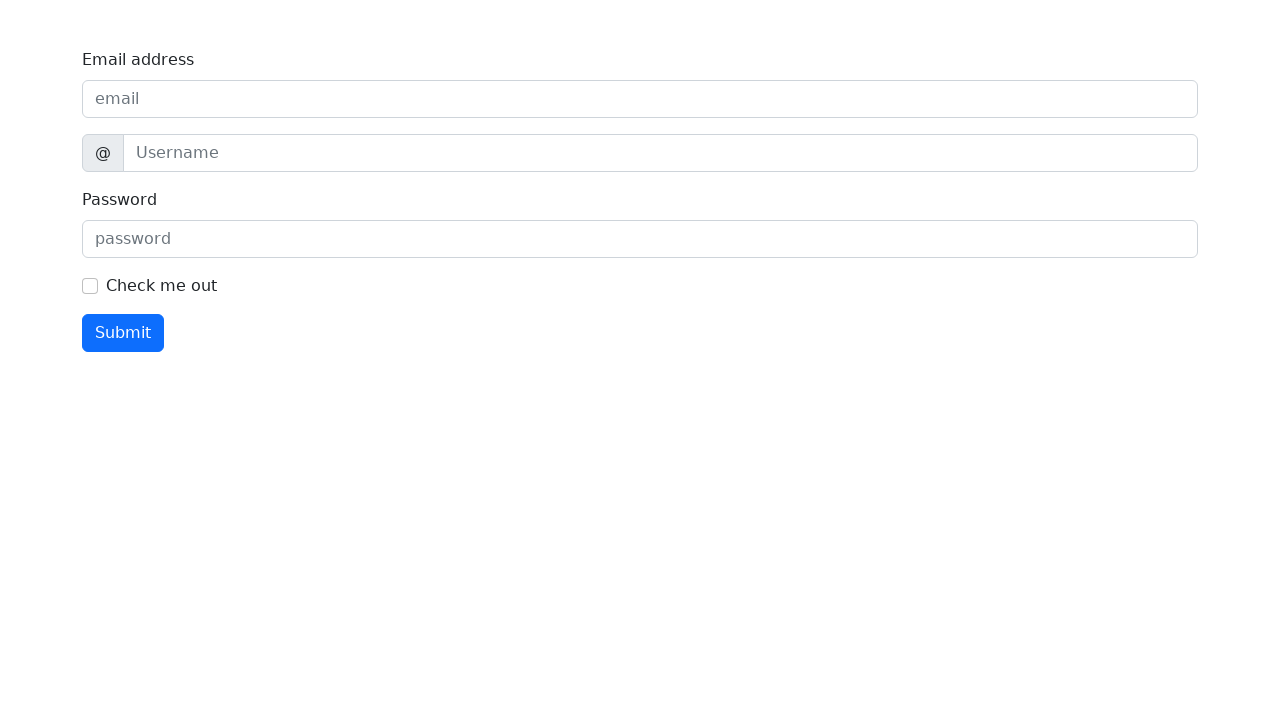

Pressed 'world' sequentially with 100ms delay between characters
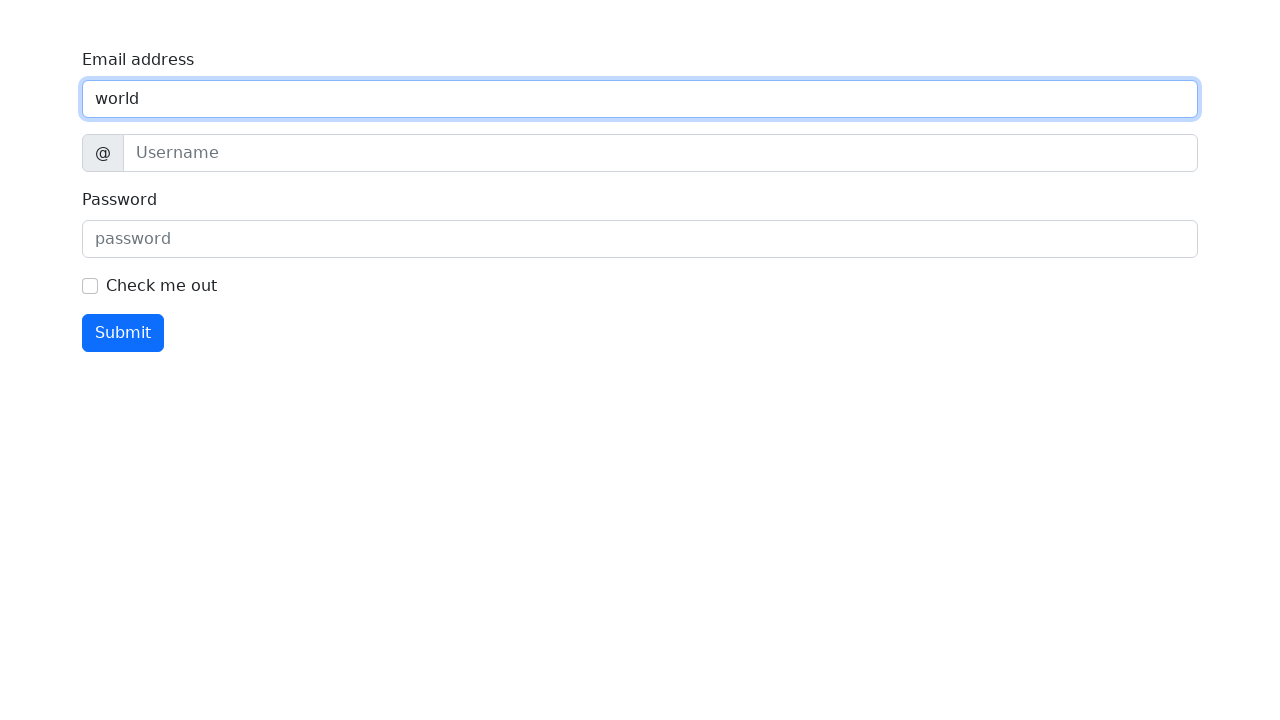

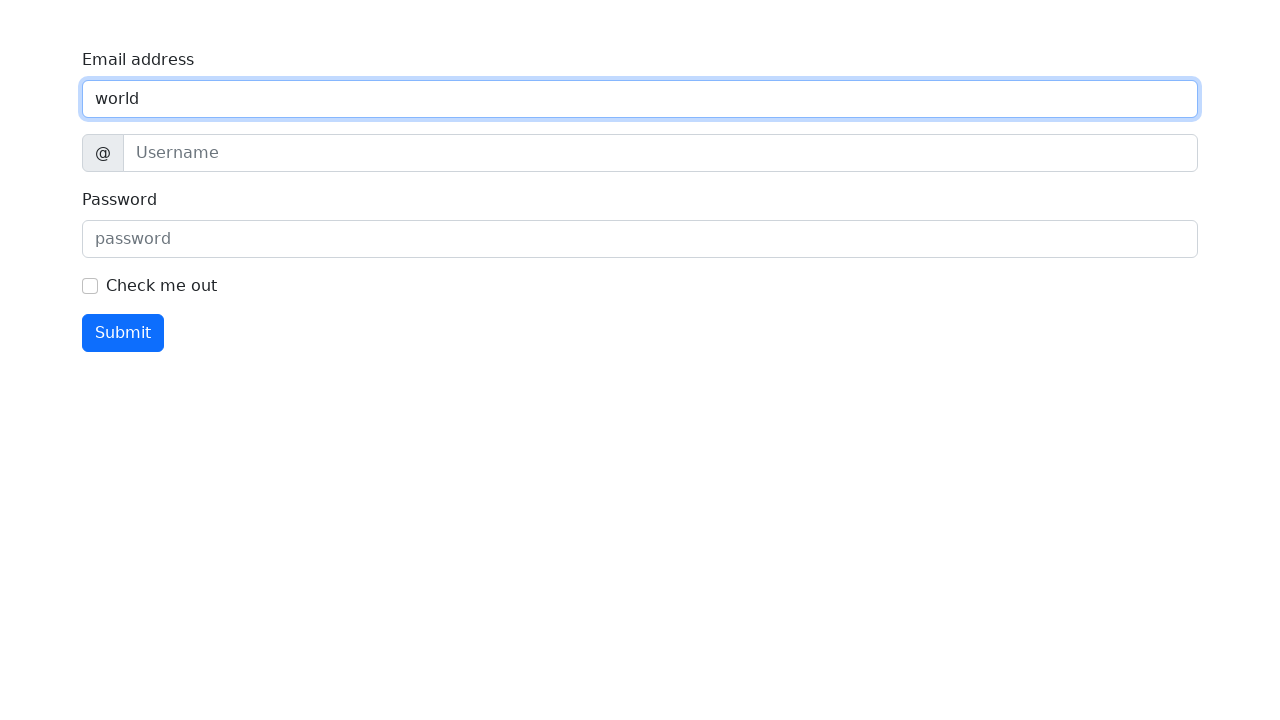